Navigates to Pinnacle's Premier League matchups page and verifies that the content block containing game events loads successfully

Starting URL: https://www.pinnacle.com/en/soccer/england-premier-league/matchups/#all

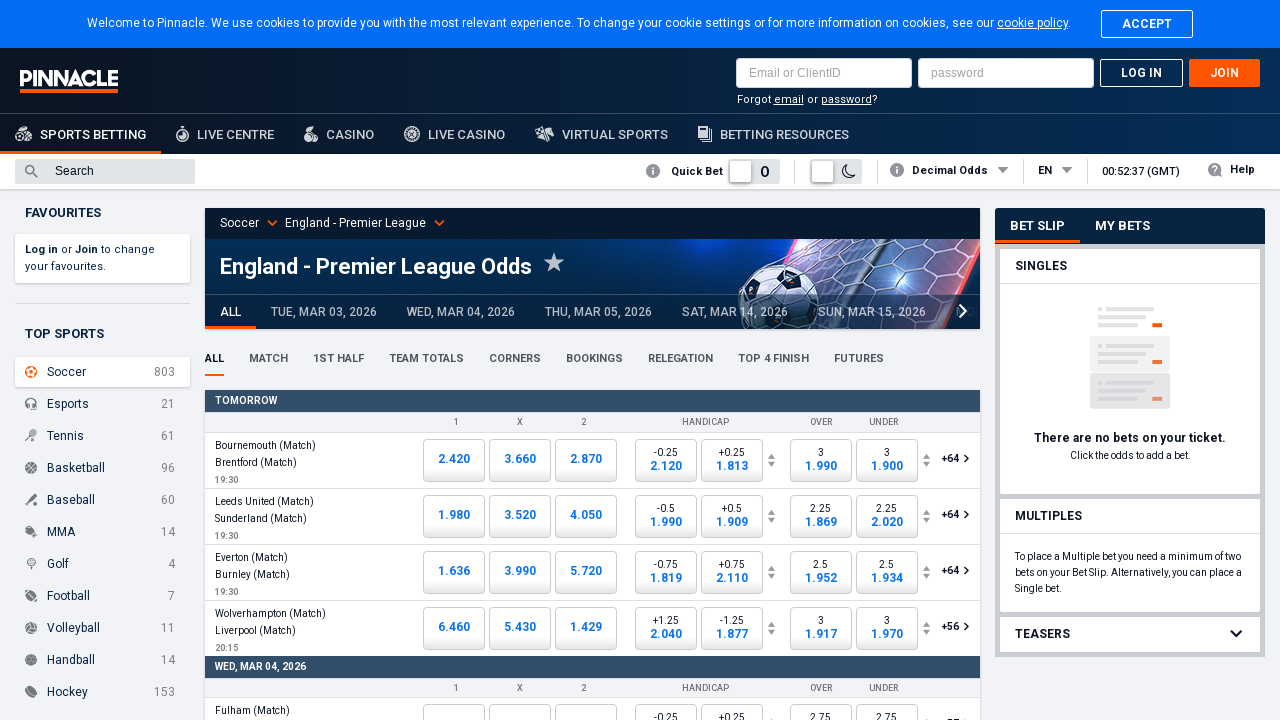

Waited for content block containing games to load
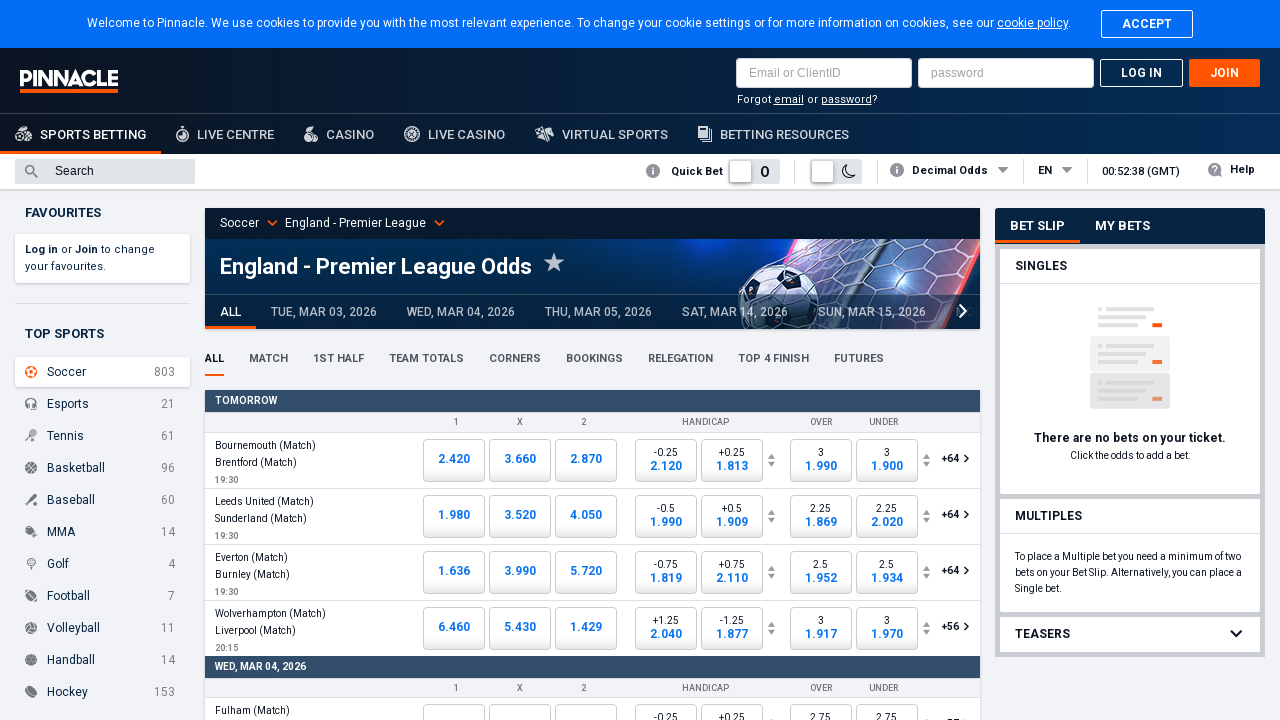

Verified game rows are present in content block
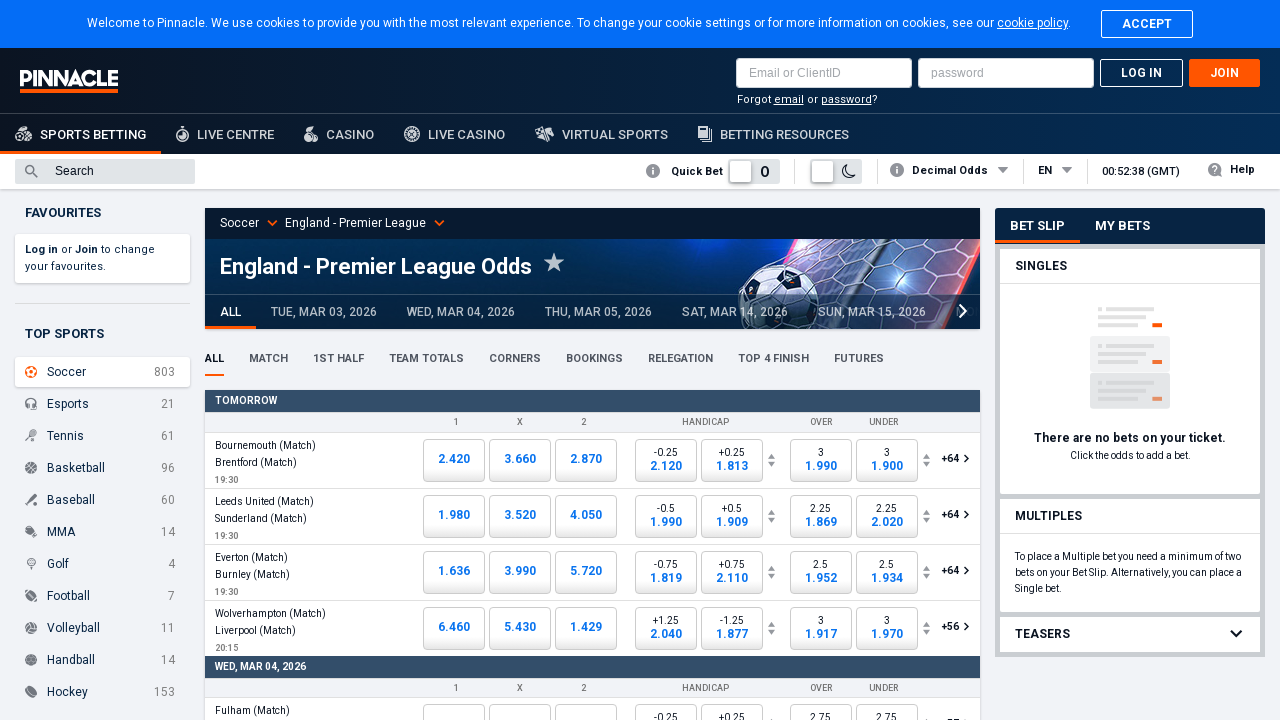

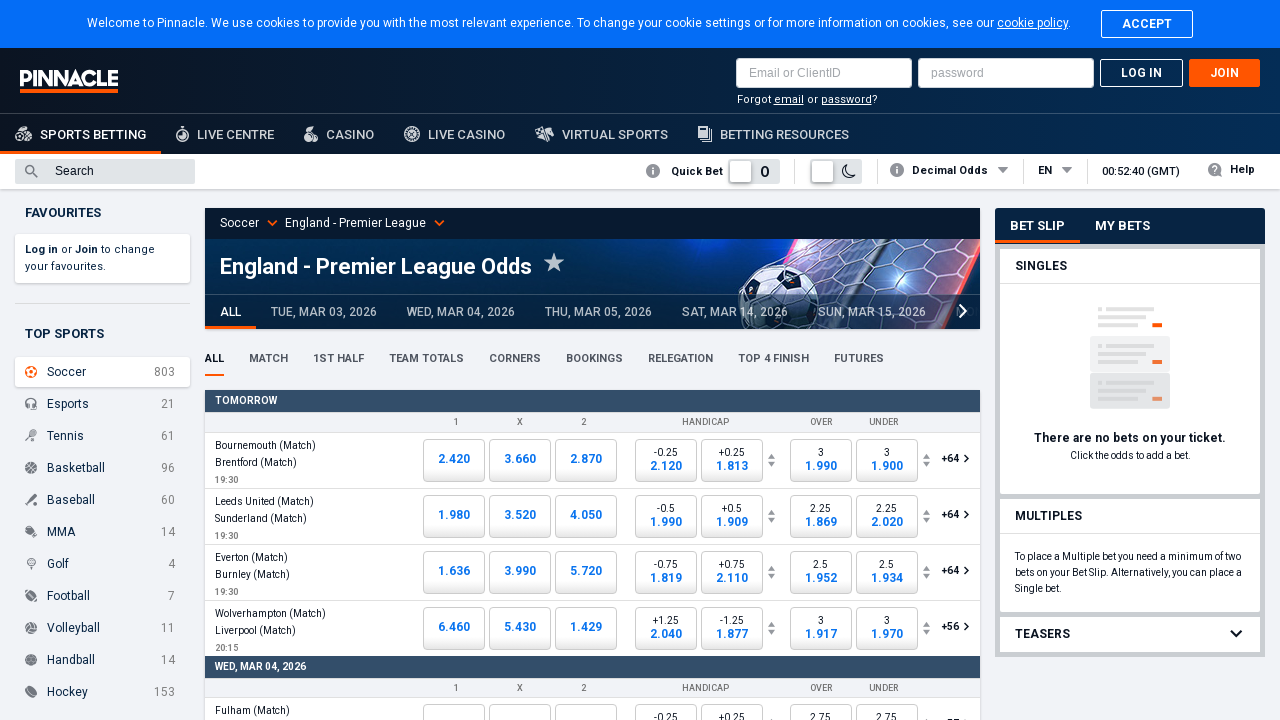